Tests that edits are saved when the edit field loses focus (blur event)

Starting URL: https://demo.playwright.dev/todomvc

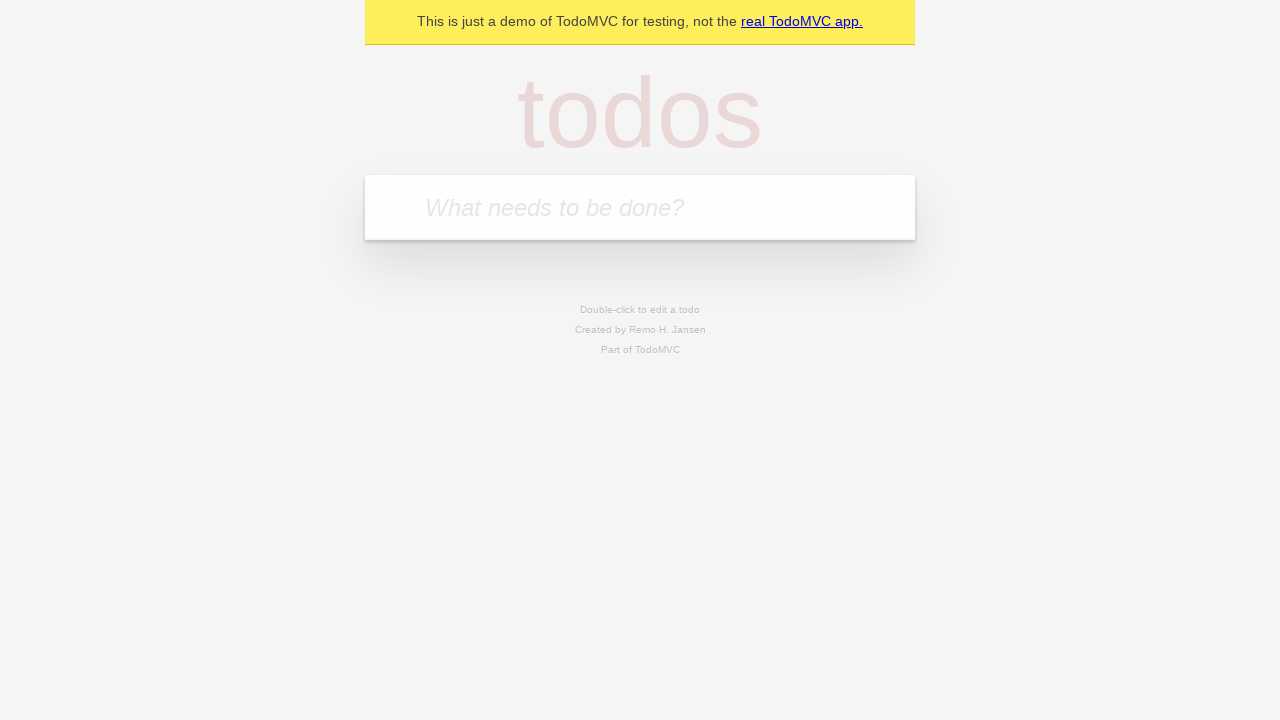

Filled todo input with 'buy some cheese' on internal:attr=[placeholder="What needs to be done?"i]
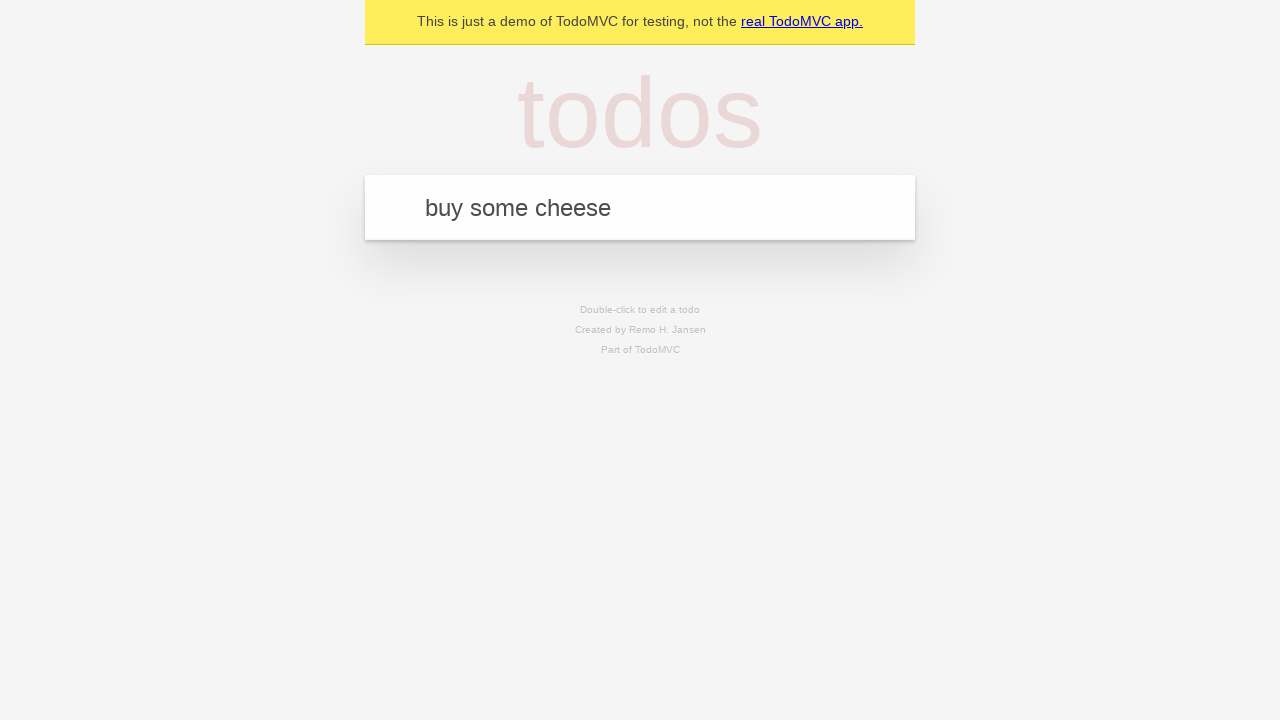

Pressed Enter to create todo 'buy some cheese' on internal:attr=[placeholder="What needs to be done?"i]
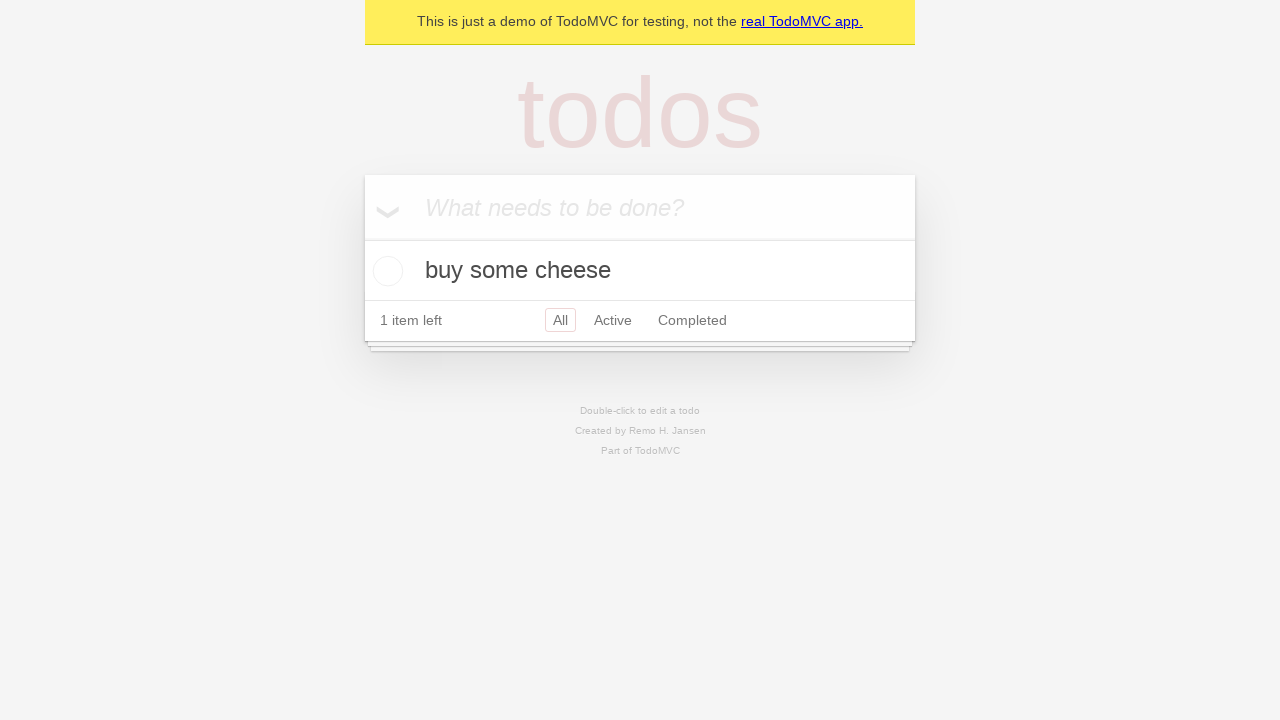

Filled todo input with 'feed the cat' on internal:attr=[placeholder="What needs to be done?"i]
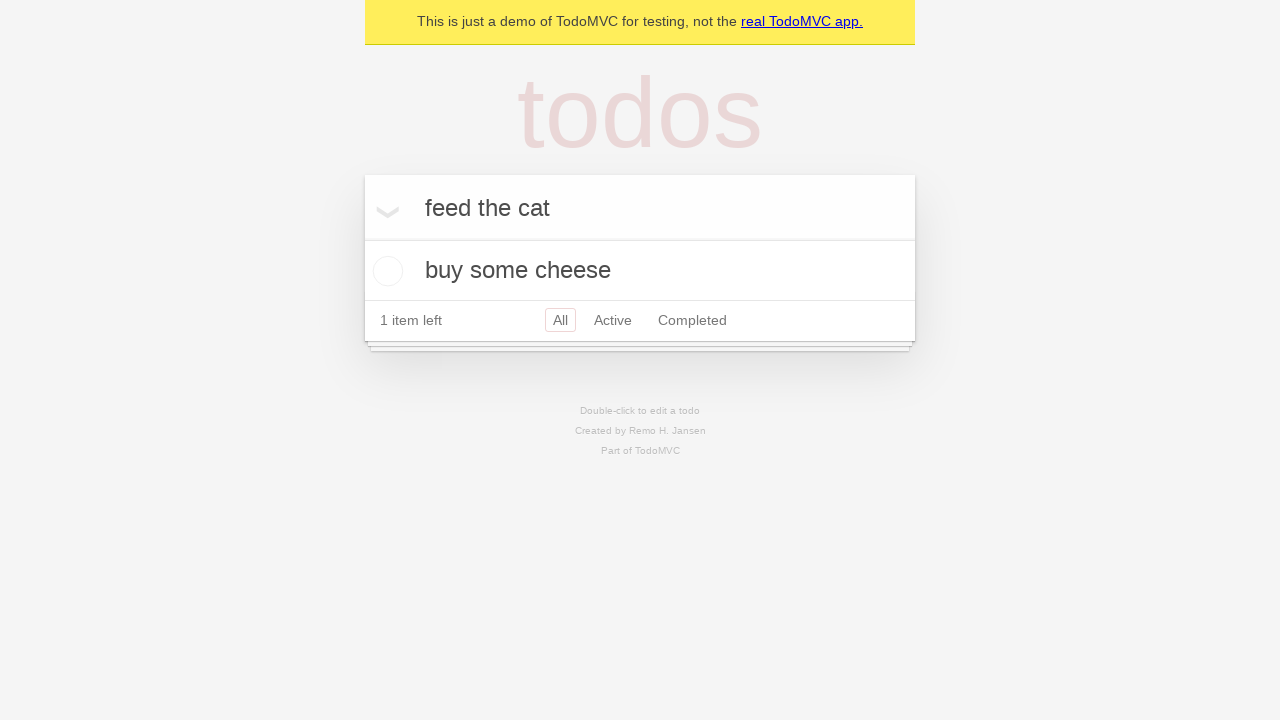

Pressed Enter to create todo 'feed the cat' on internal:attr=[placeholder="What needs to be done?"i]
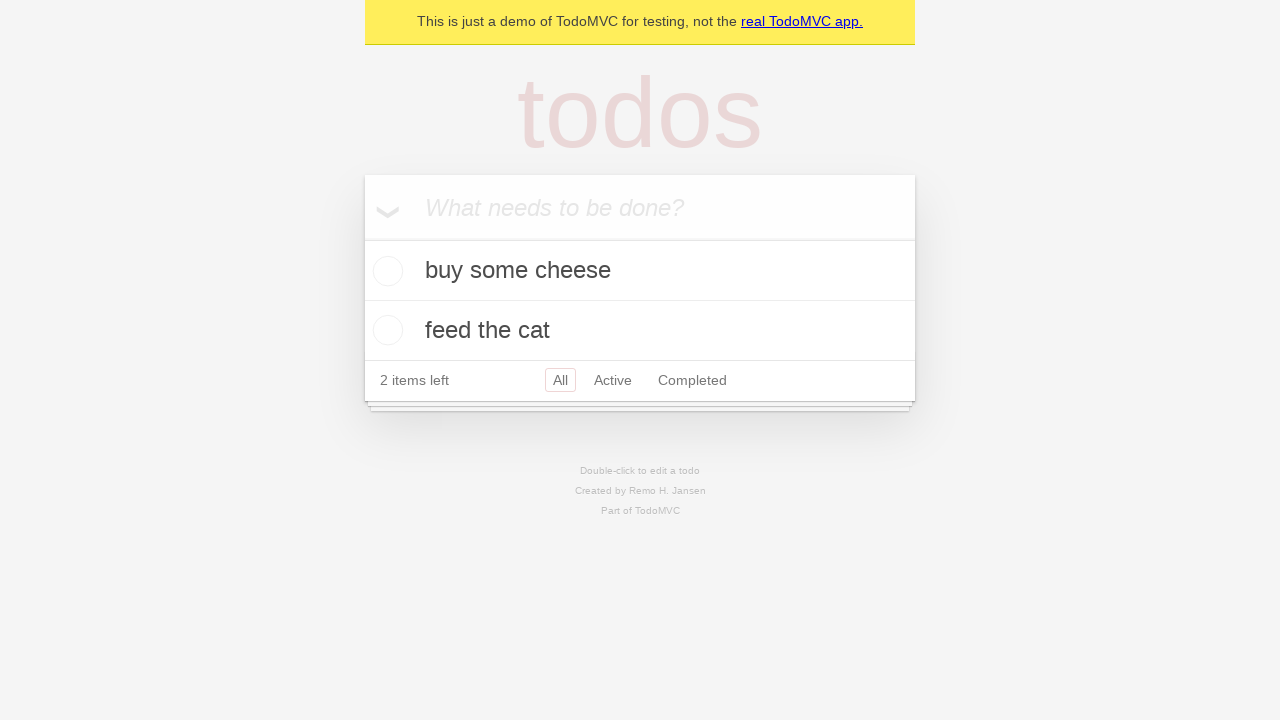

Filled todo input with 'book a doctors appointment' on internal:attr=[placeholder="What needs to be done?"i]
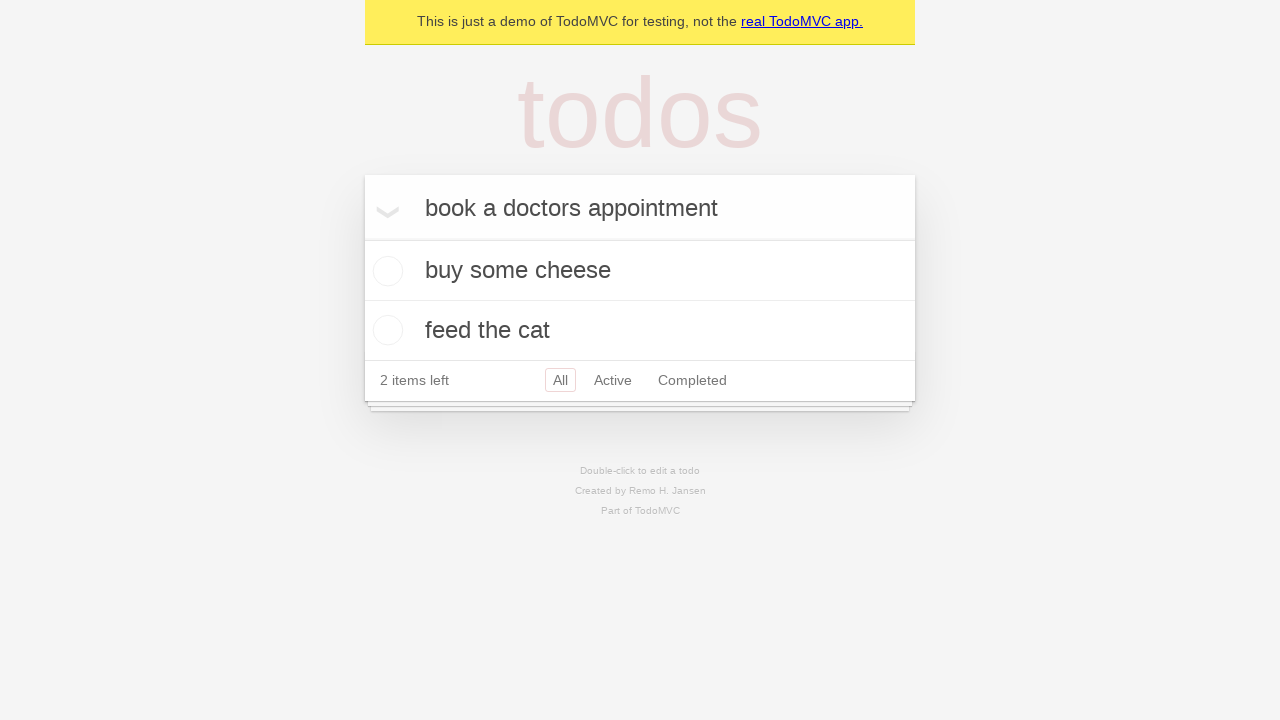

Pressed Enter to create todo 'book a doctors appointment' on internal:attr=[placeholder="What needs to be done?"i]
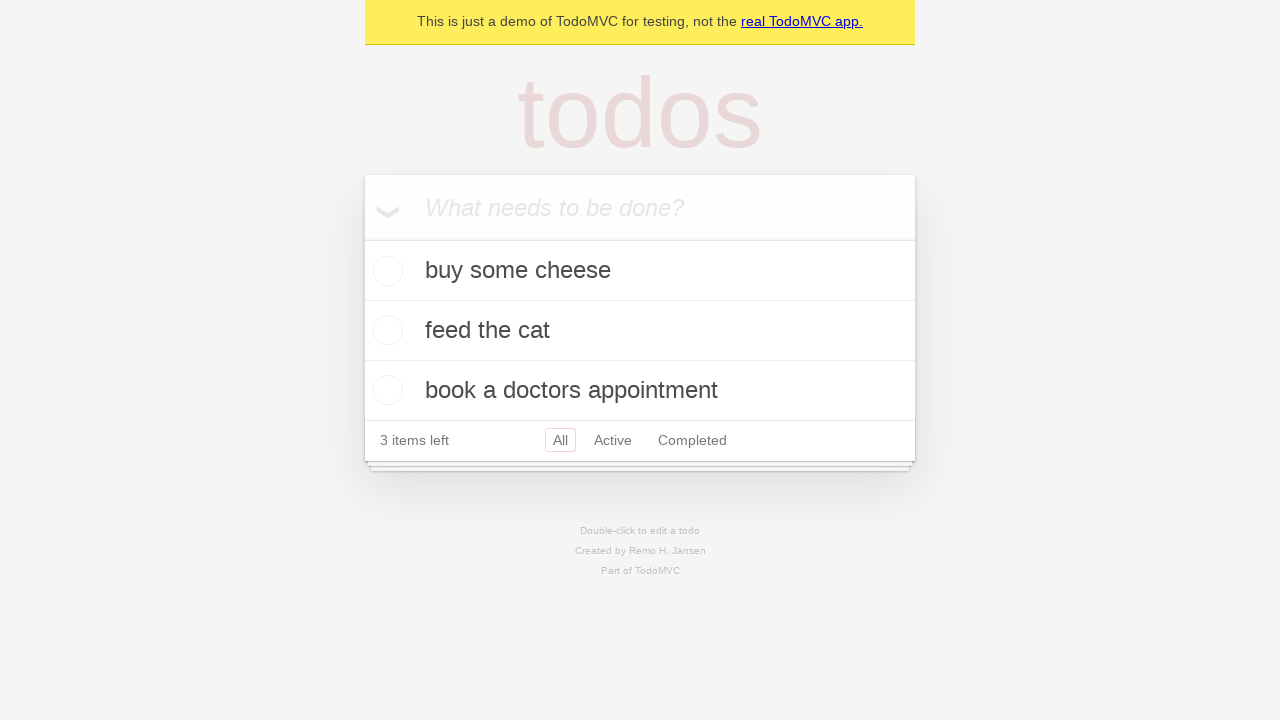

Double-clicked second todo item to enter edit mode at (640, 331) on internal:testid=[data-testid="todo-item"s] >> nth=1
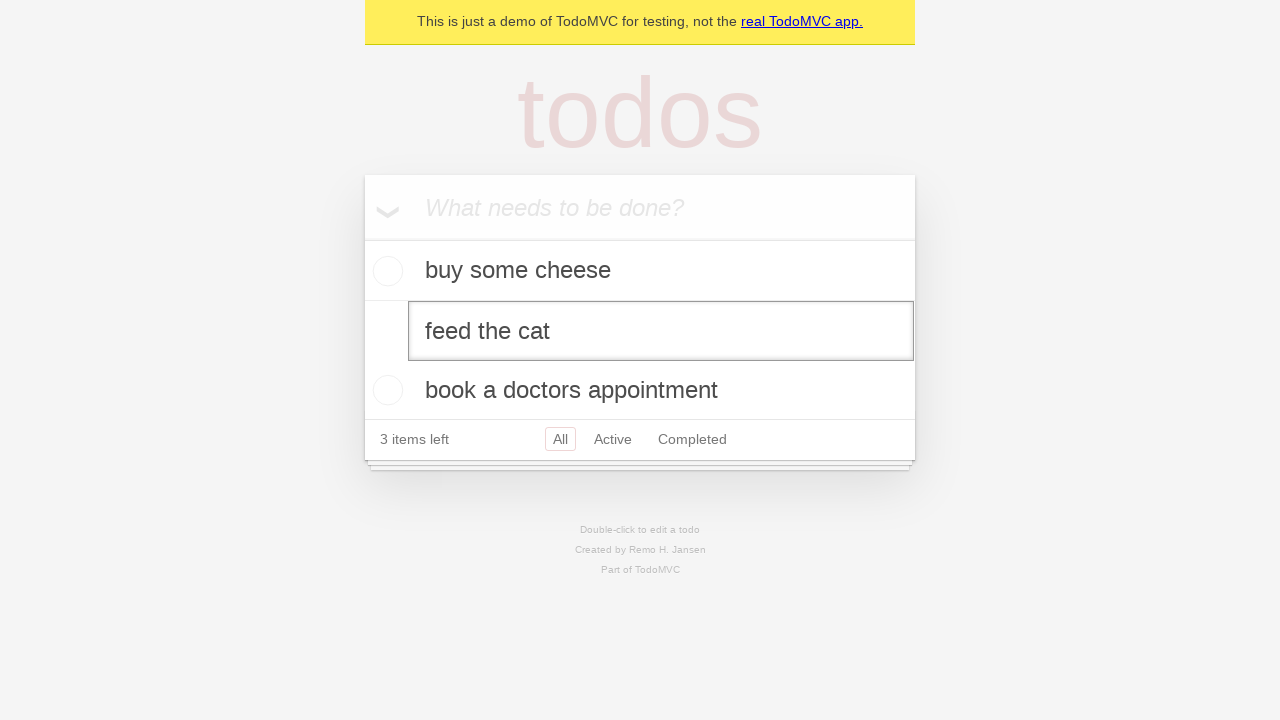

Filled edit field with 'buy some sausages' on internal:testid=[data-testid="todo-item"s] >> nth=1 >> internal:role=textbox[nam
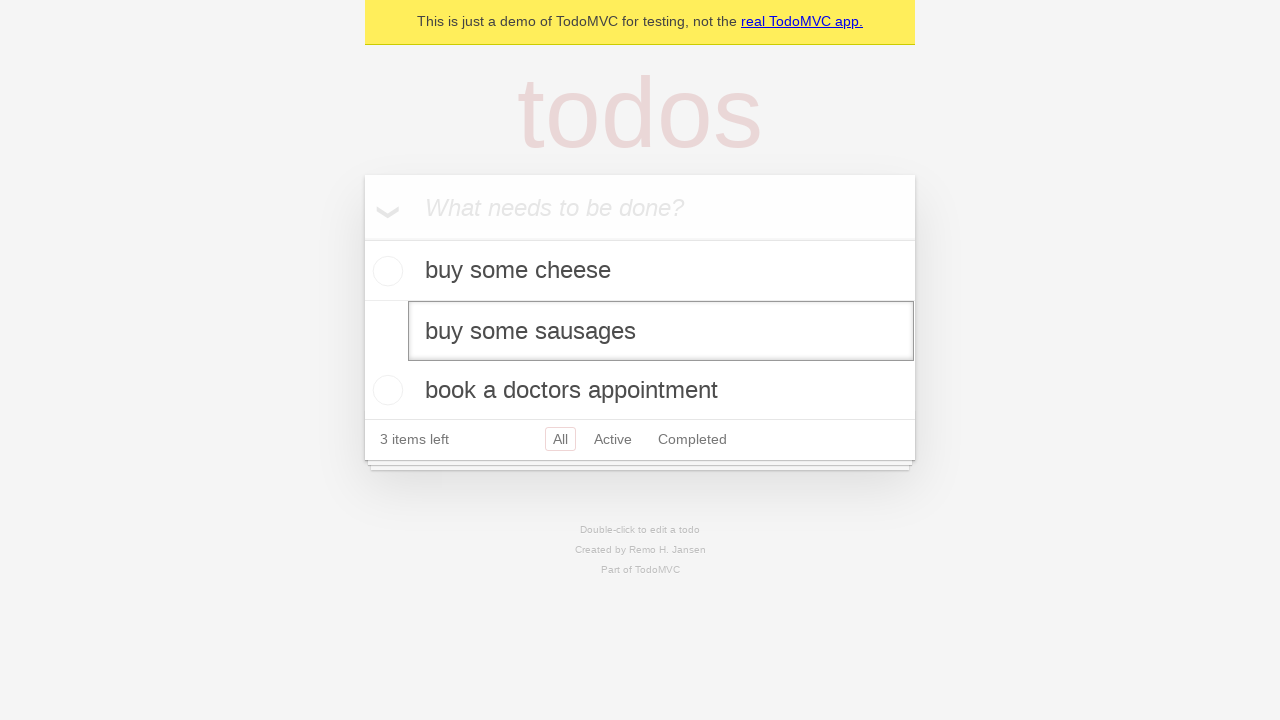

Dispatched blur event to save edits on the second todo
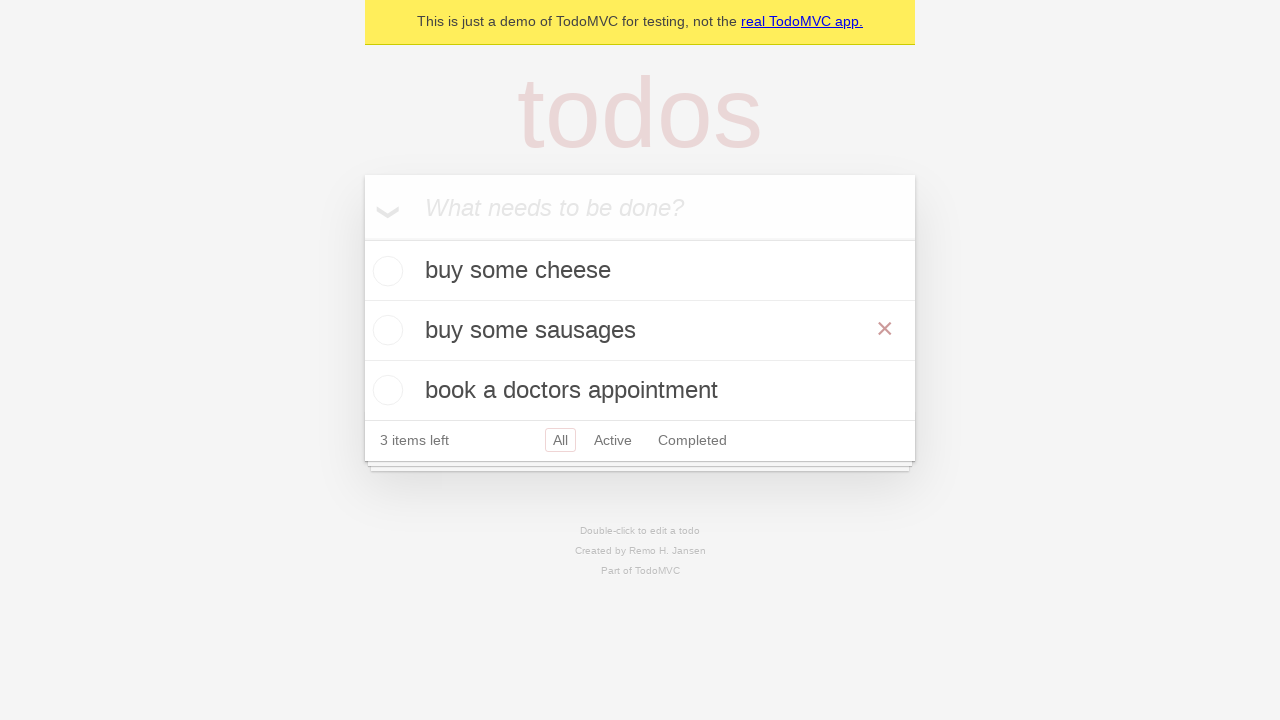

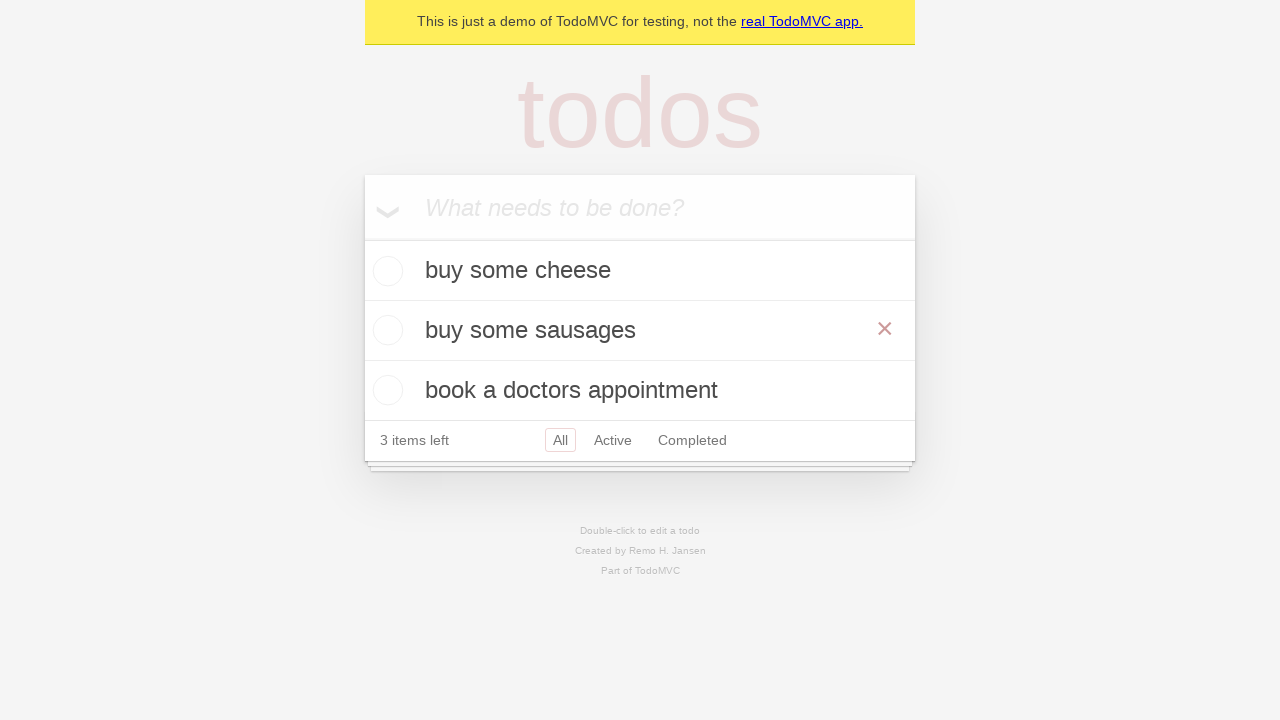